Tests hover functionality by hovering over an avatar image and verifying that additional user information caption becomes visible.

Starting URL: http://the-internet.herokuapp.com/hovers

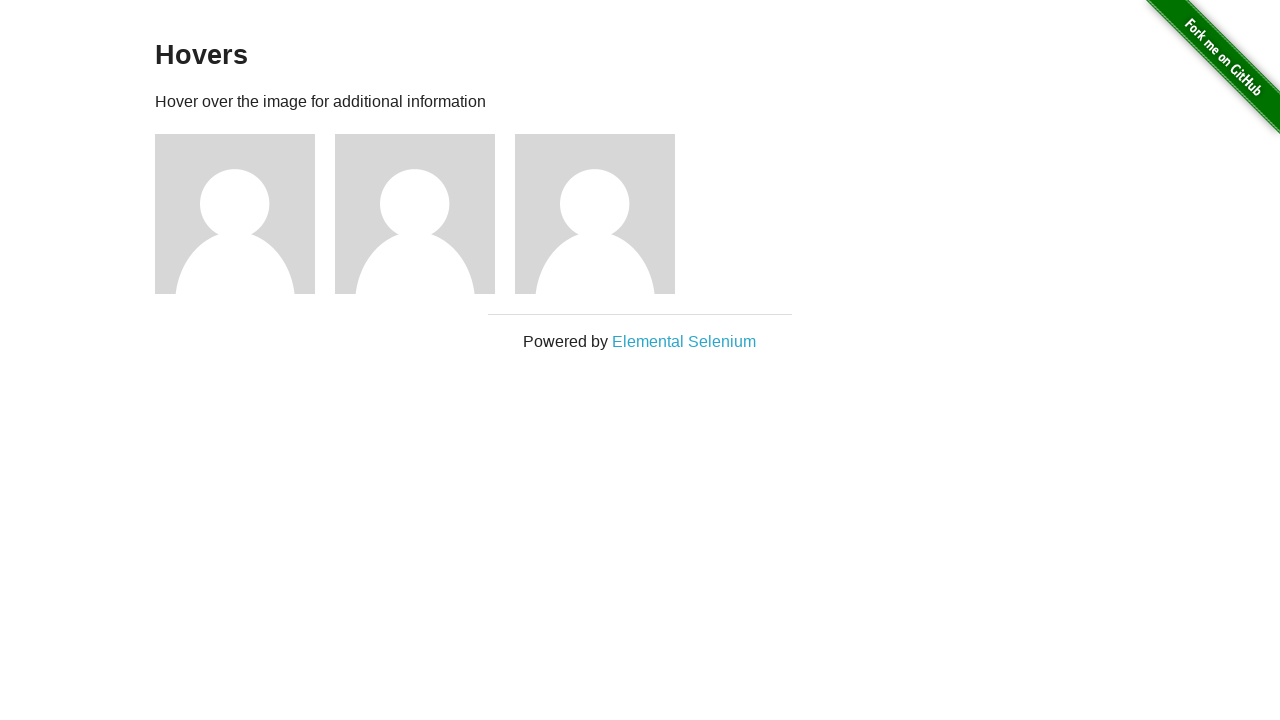

Located the first avatar figure element
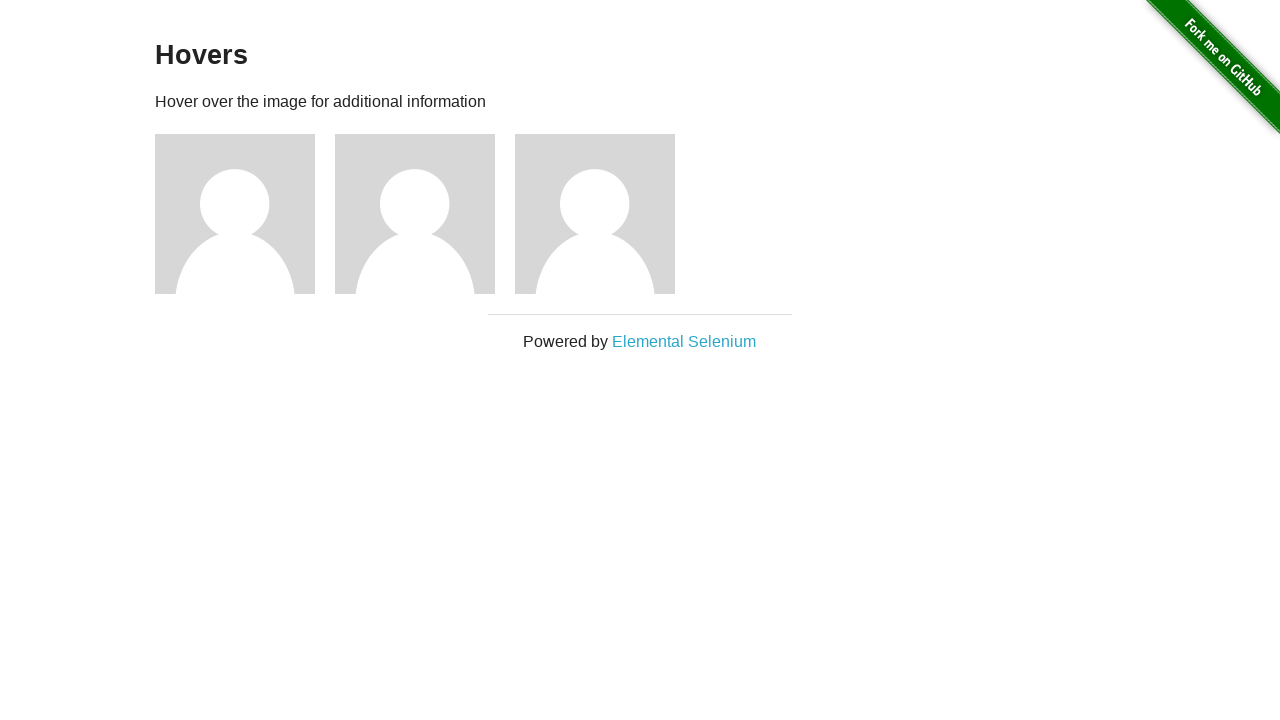

Hovered over the avatar to trigger hover state at (245, 214) on .figure >> nth=0
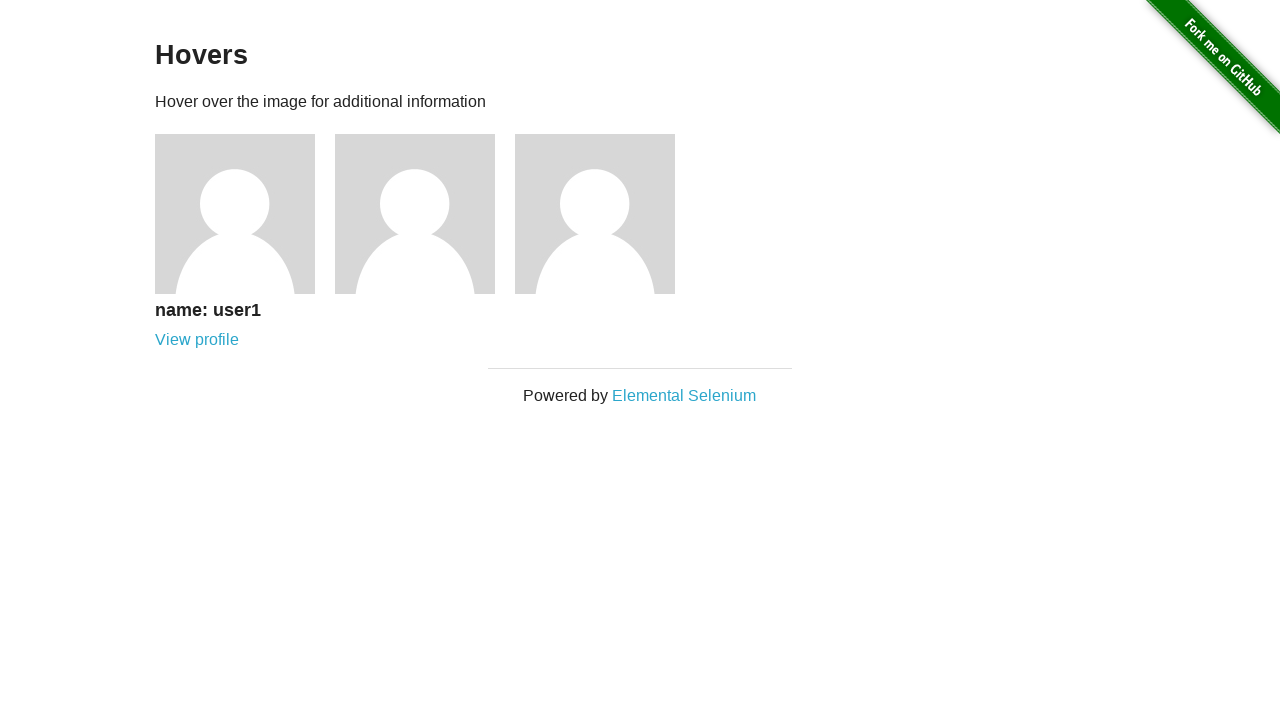

User information caption became visible after hovering
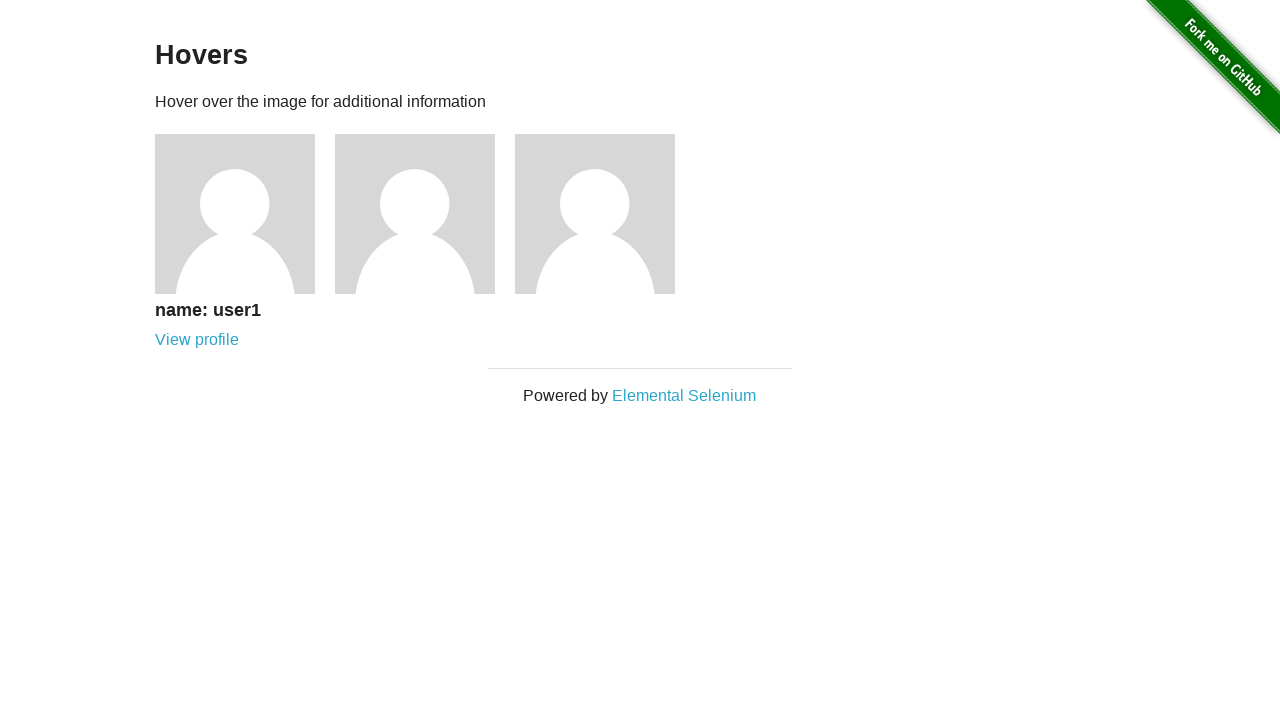

Verified that the caption element is visible
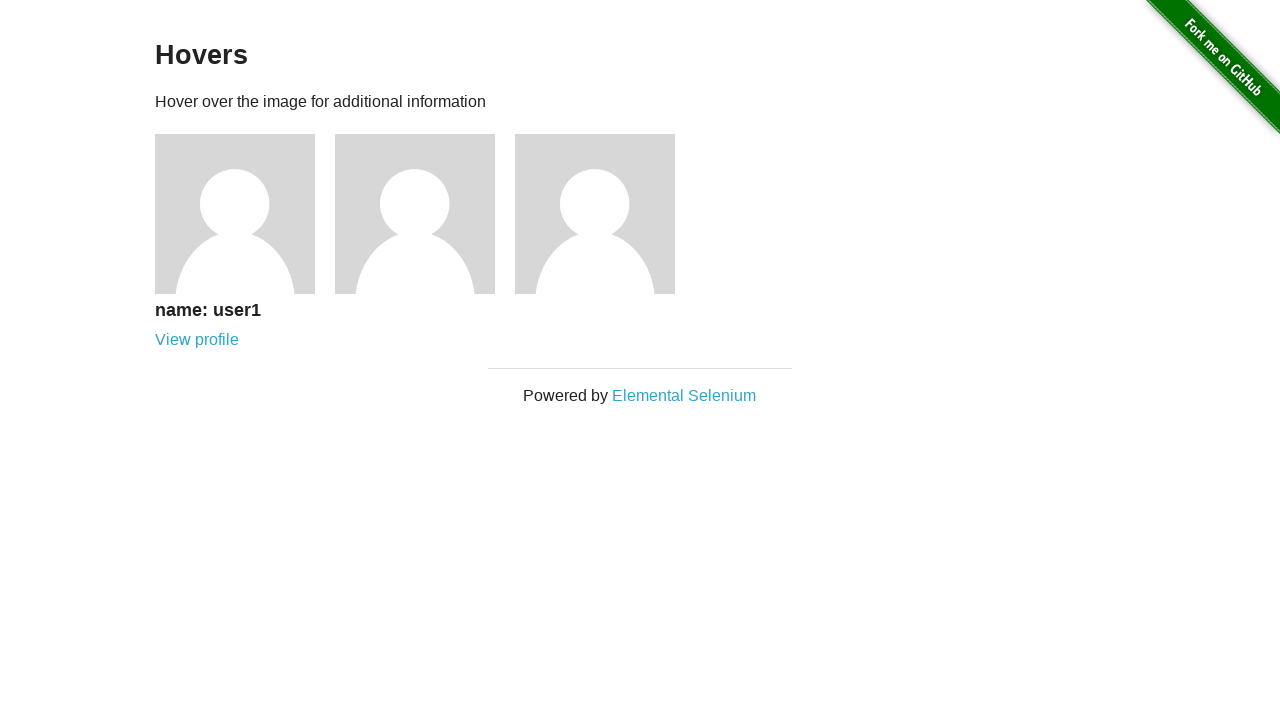

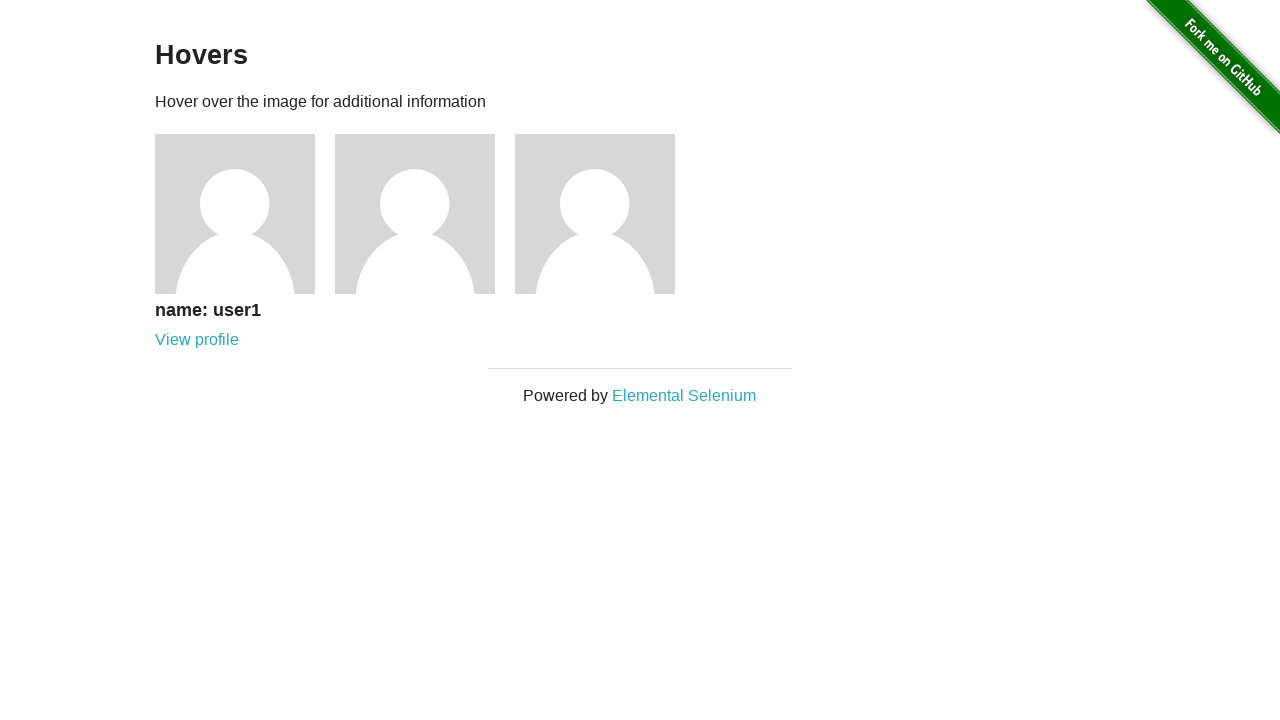